Tests the price filter slider by dragging both the left and right slider handles to narrow the price range, clicking the filter button, and verifying that products are displayed within the filtered range.

Starting URL: https://atid.store/store/

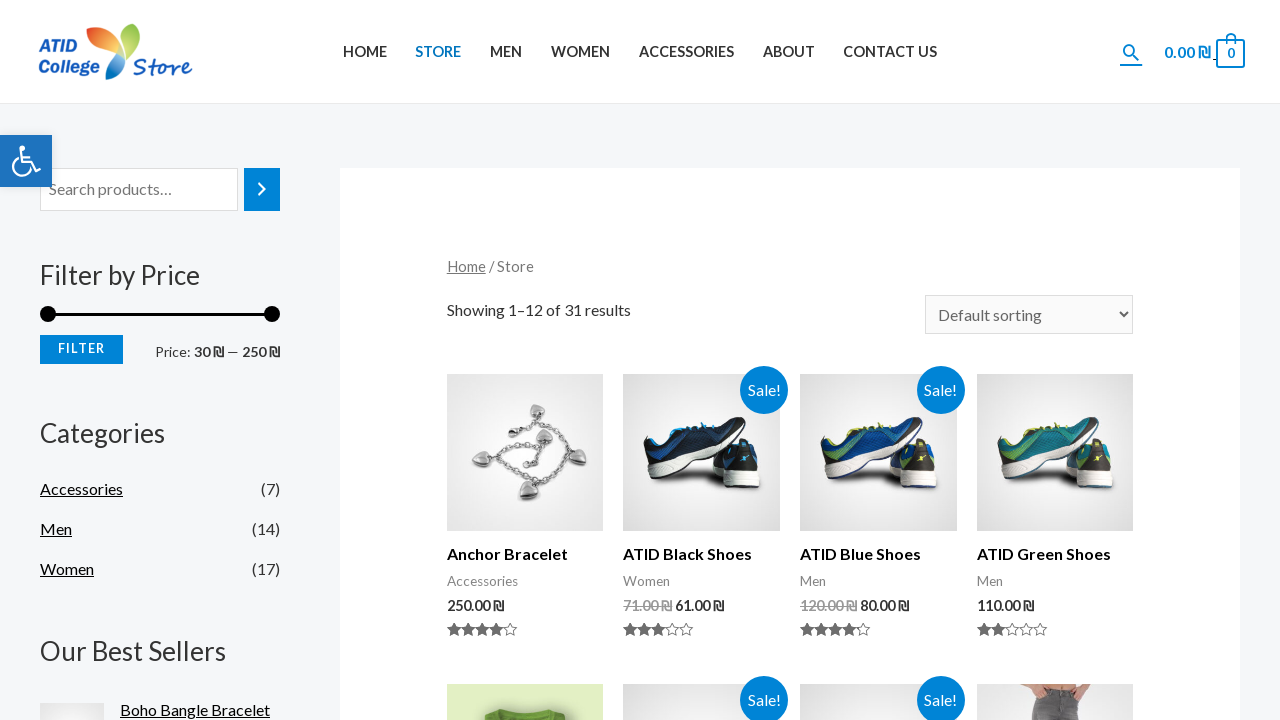

Price slider element loaded and visible
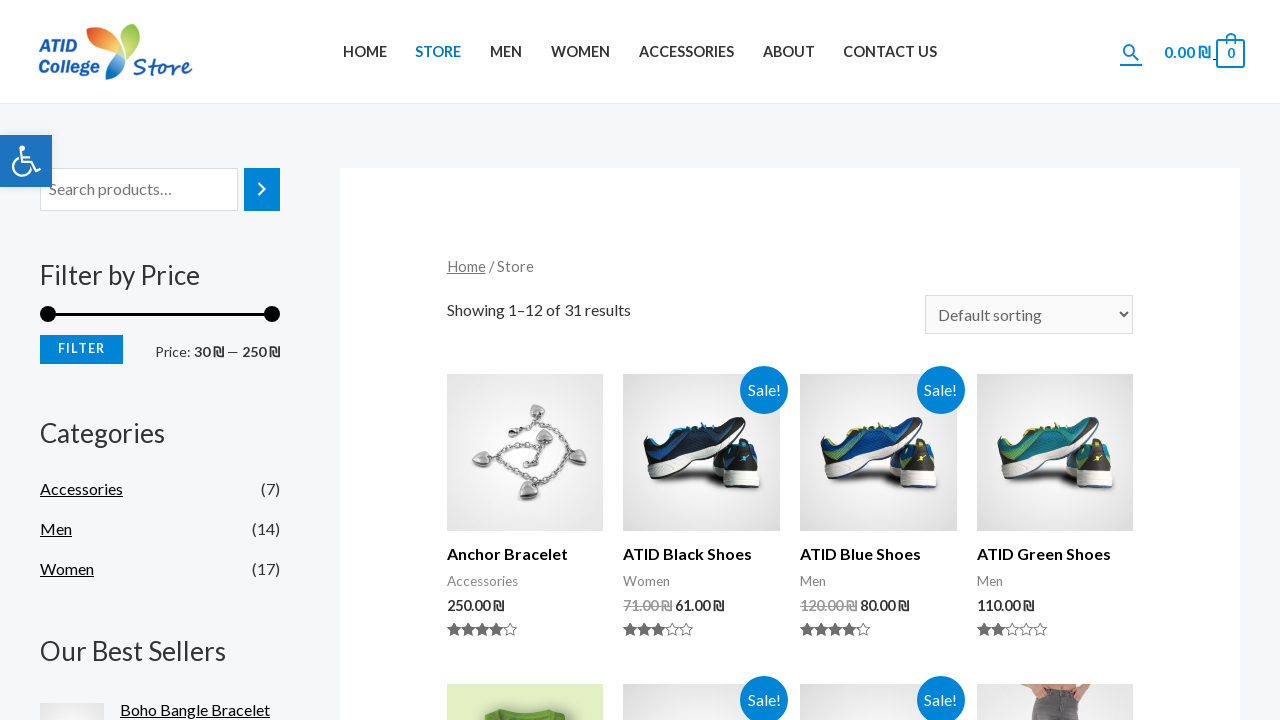

Located right price slider handle
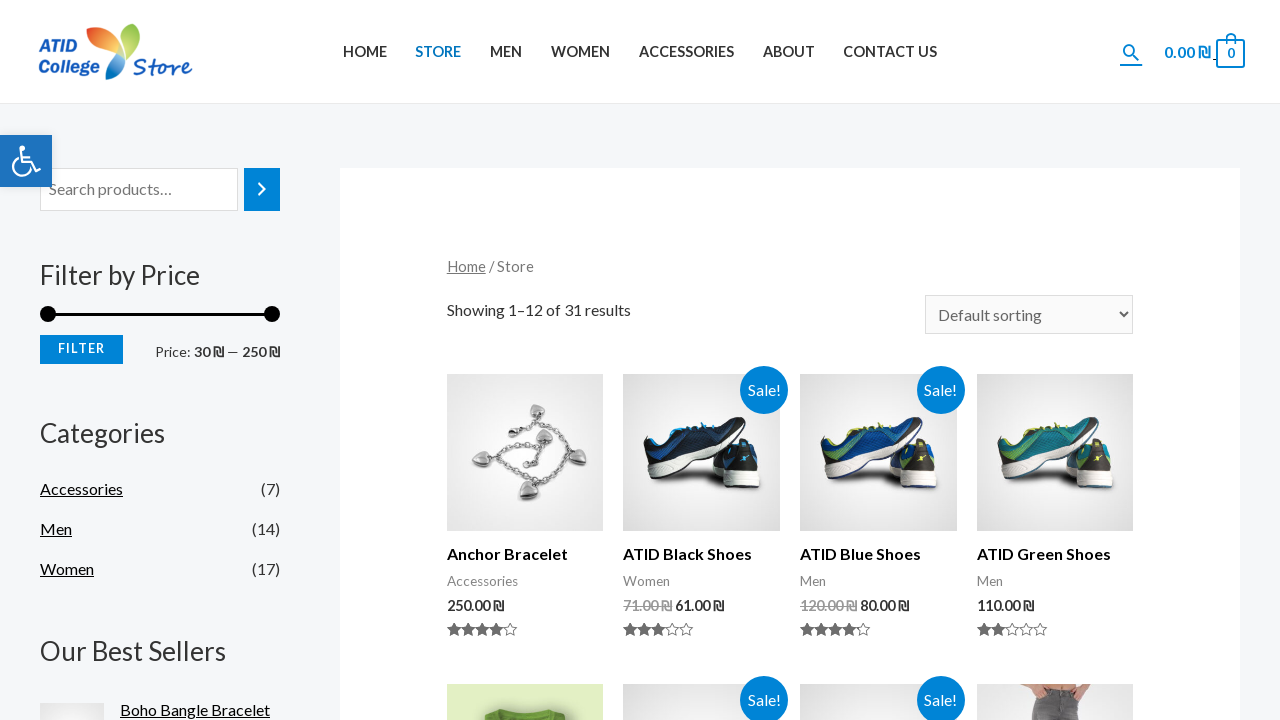

Retrieved right slider bounding box dimensions
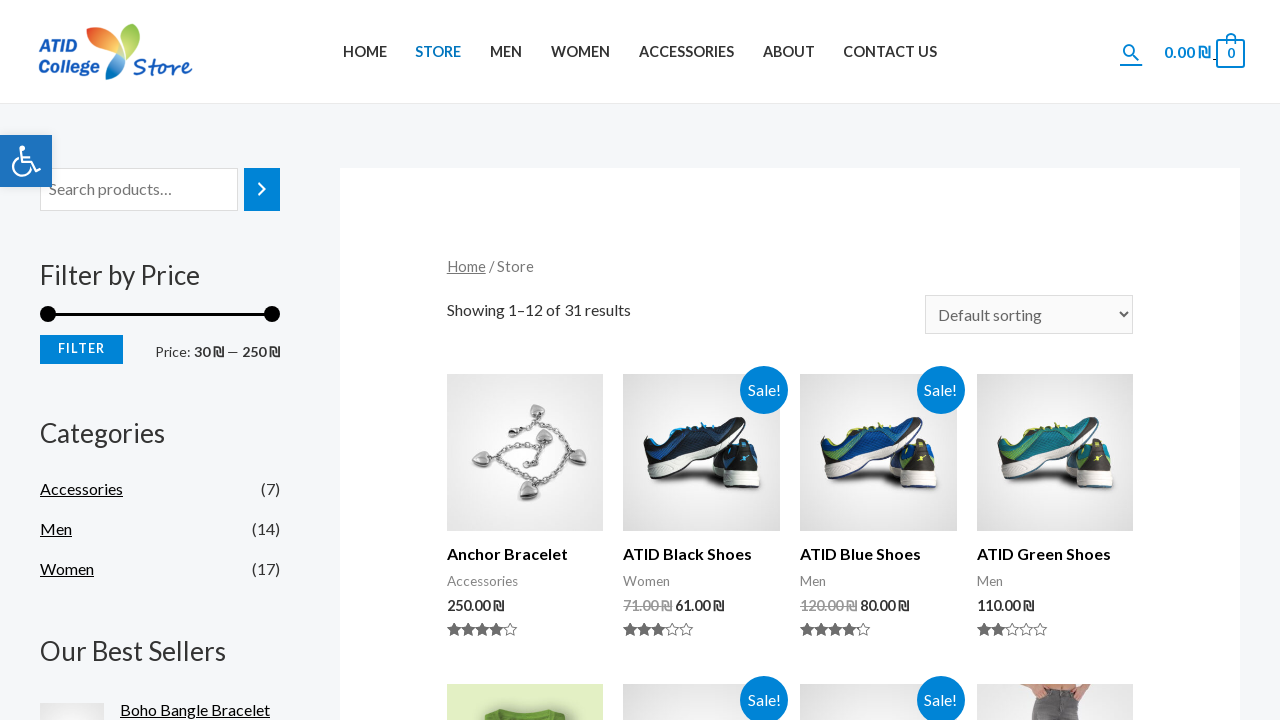

Moved mouse to center of right slider handle at (272, 314)
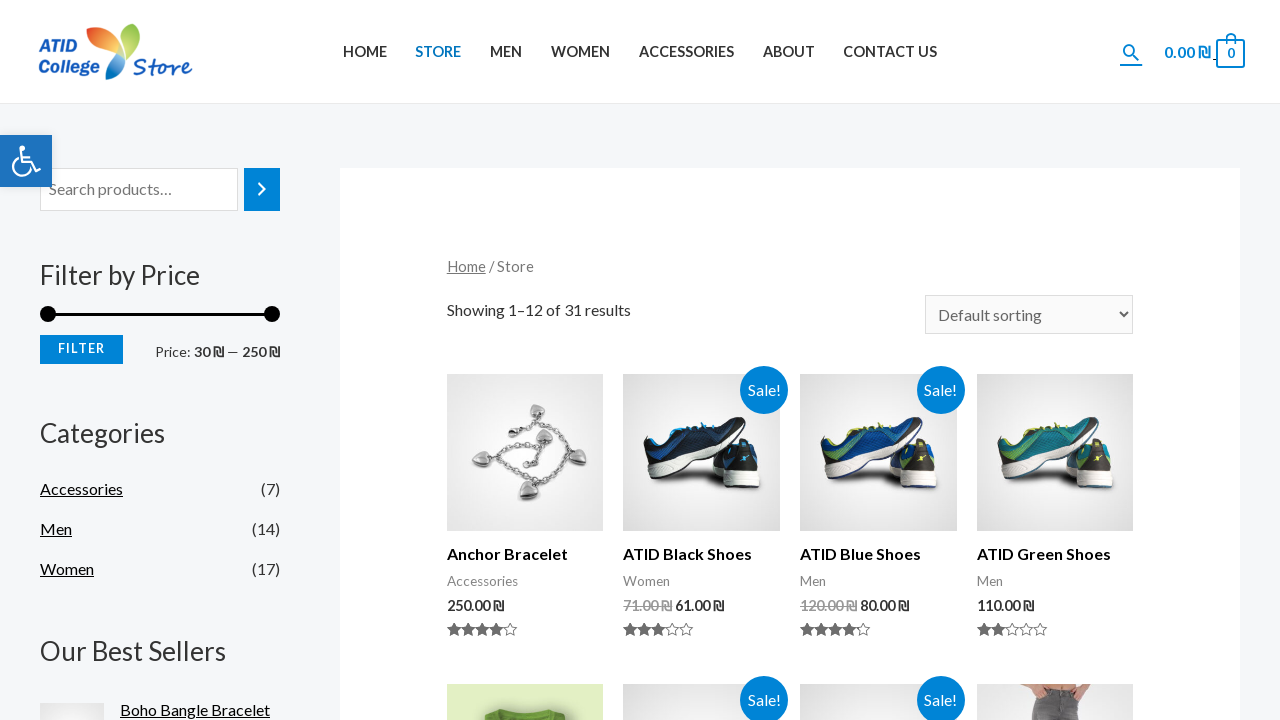

Pressed mouse button down on right slider at (272, 314)
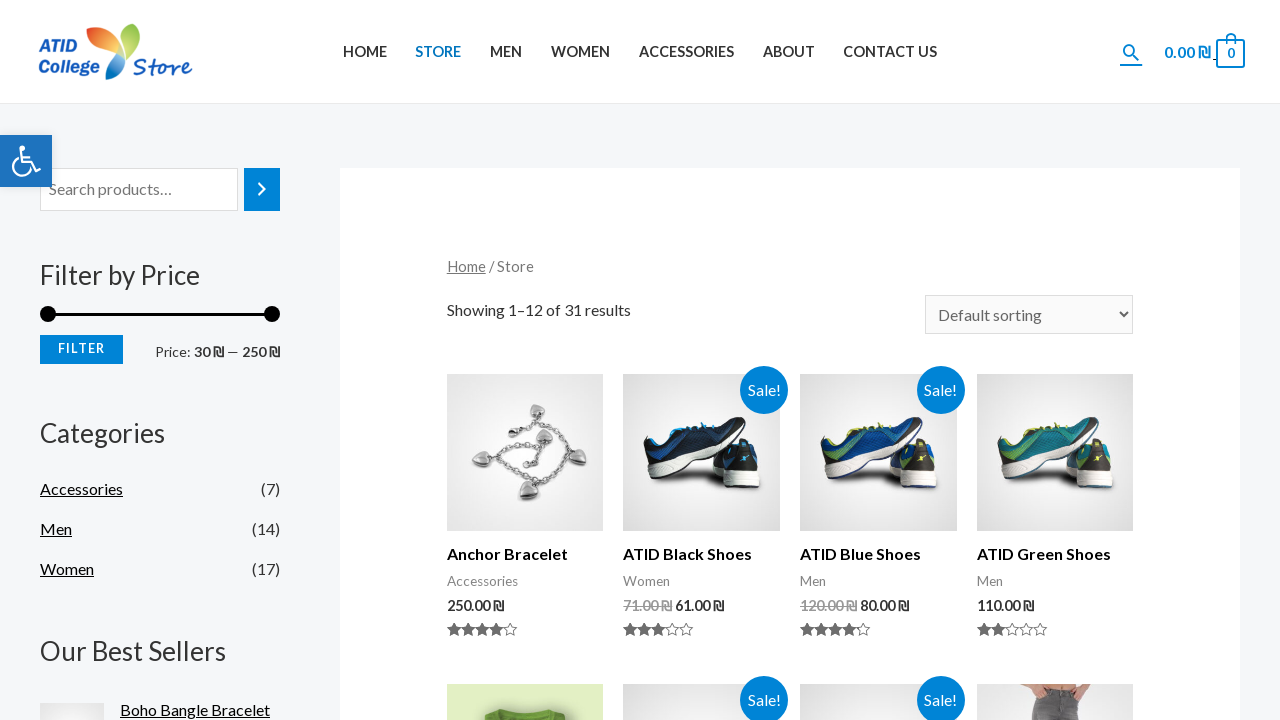

Dragged right slider left by 33 pixels to reduce maximum price at (231, 314)
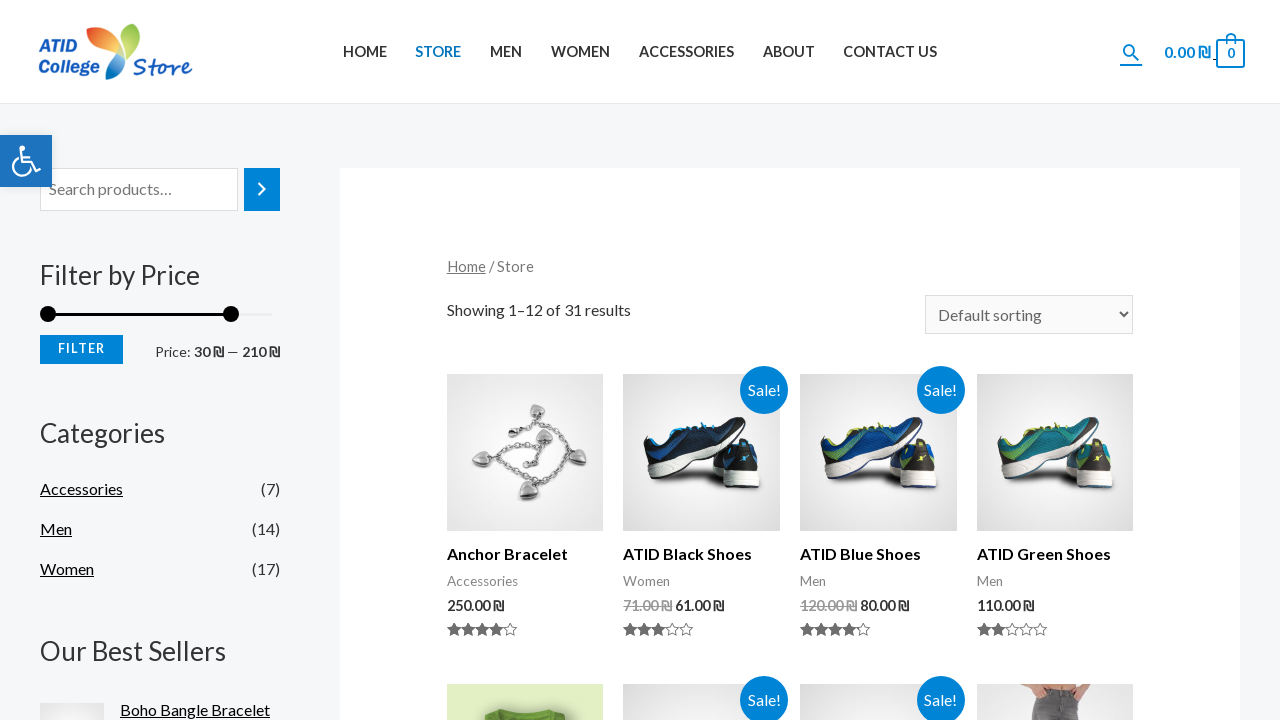

Released mouse button after dragging right slider at (231, 314)
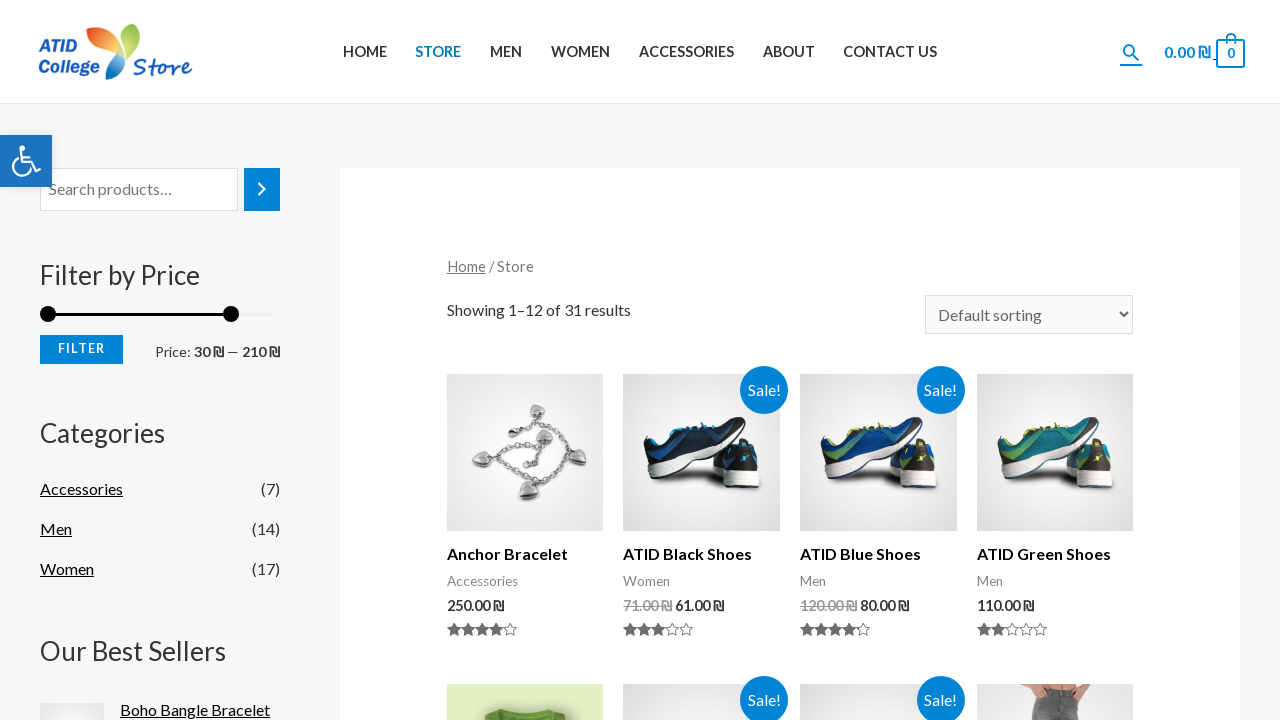

Located left price slider handle
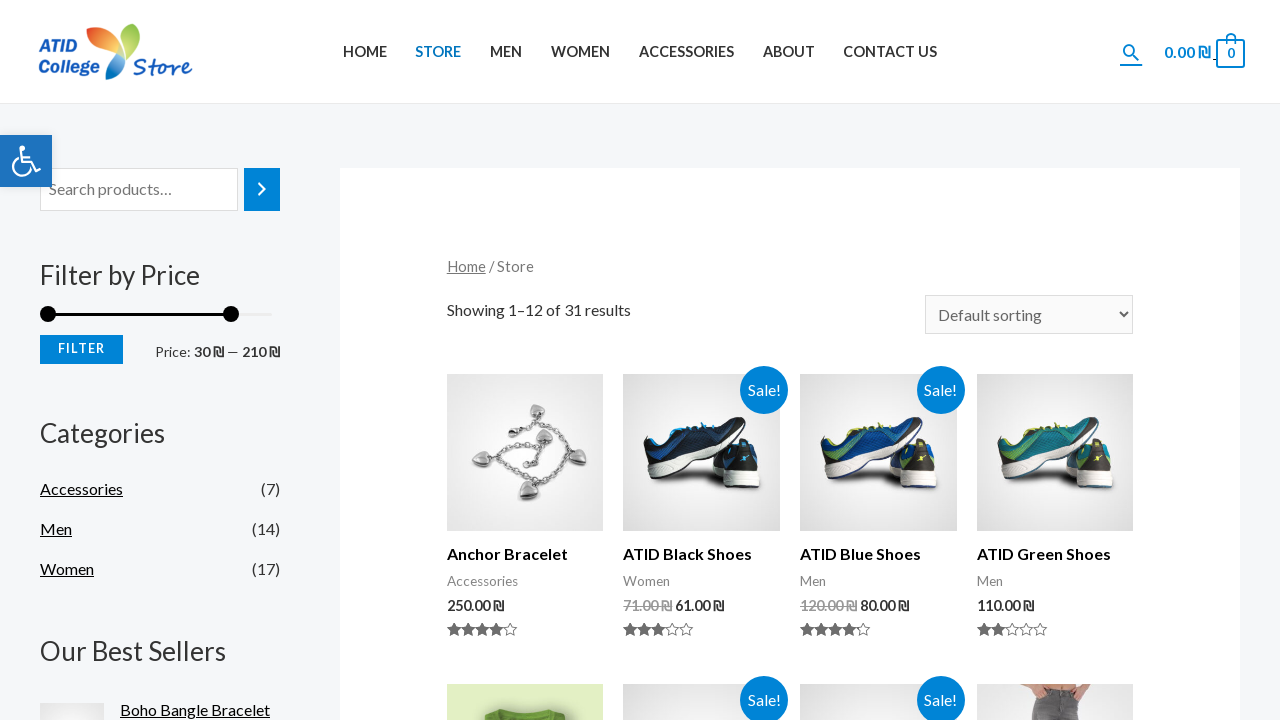

Retrieved left slider bounding box dimensions
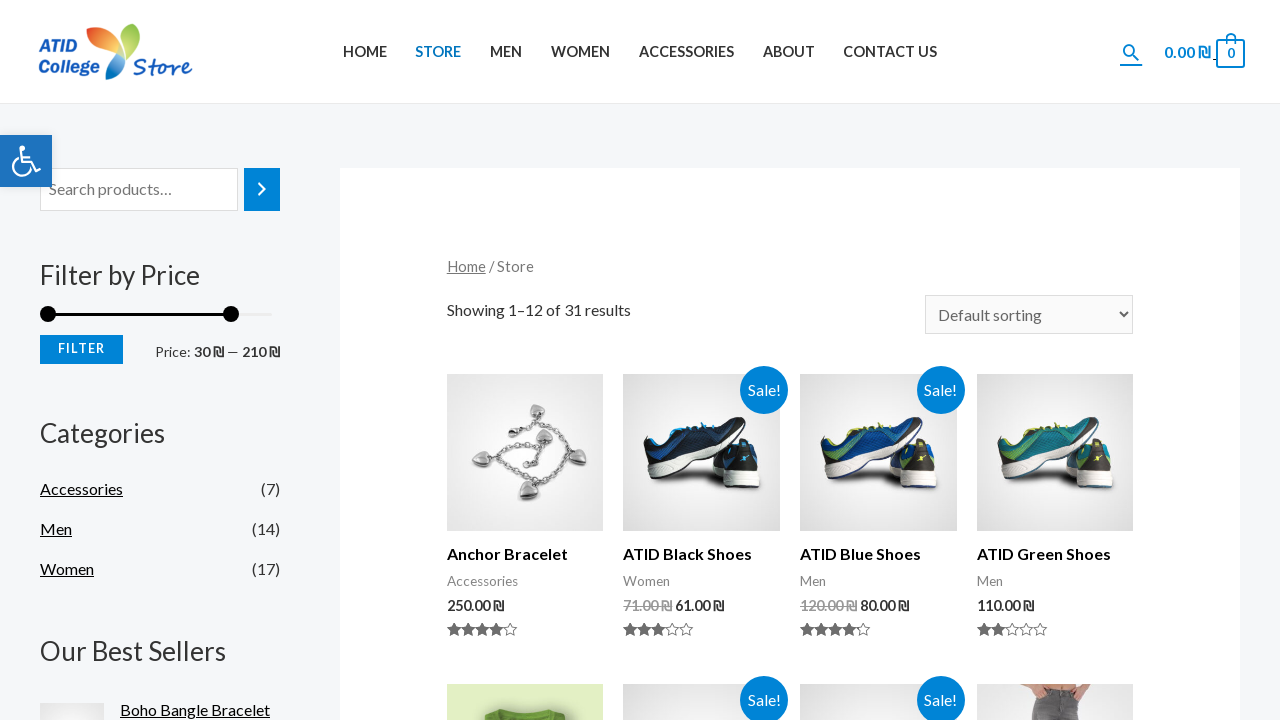

Moved mouse to center of left slider handle at (48, 314)
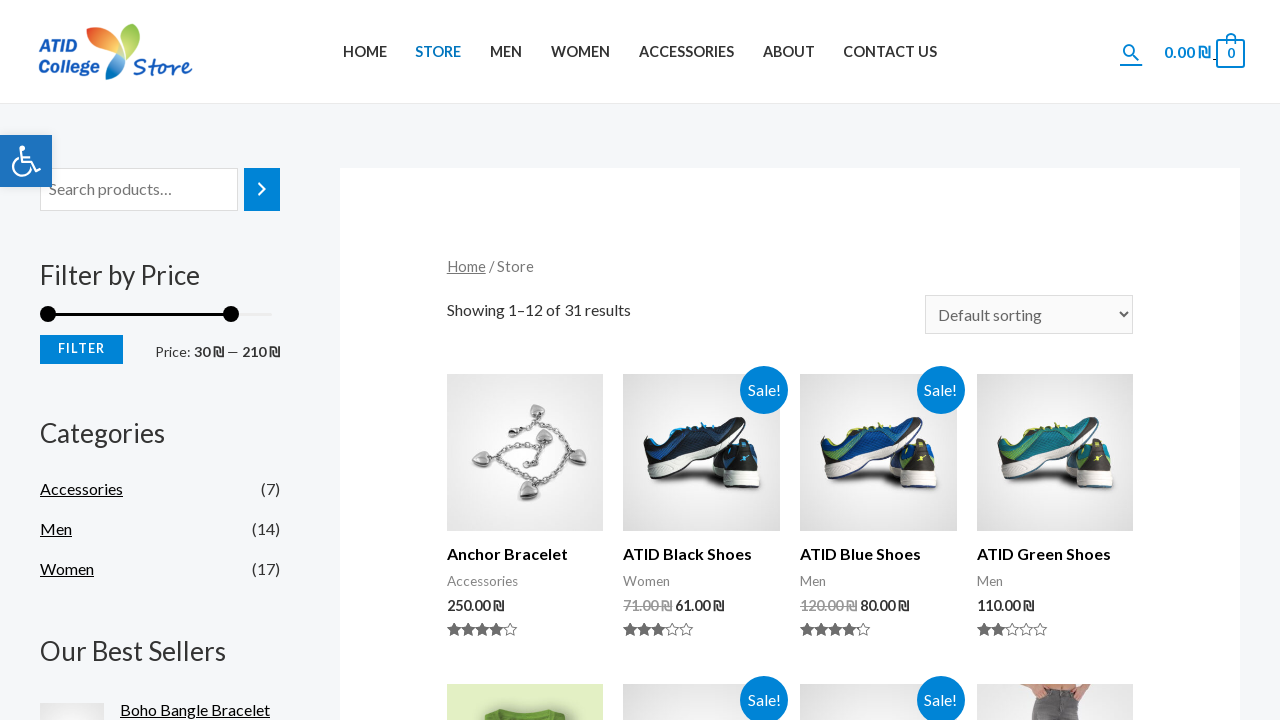

Pressed mouse button down on left slider at (48, 314)
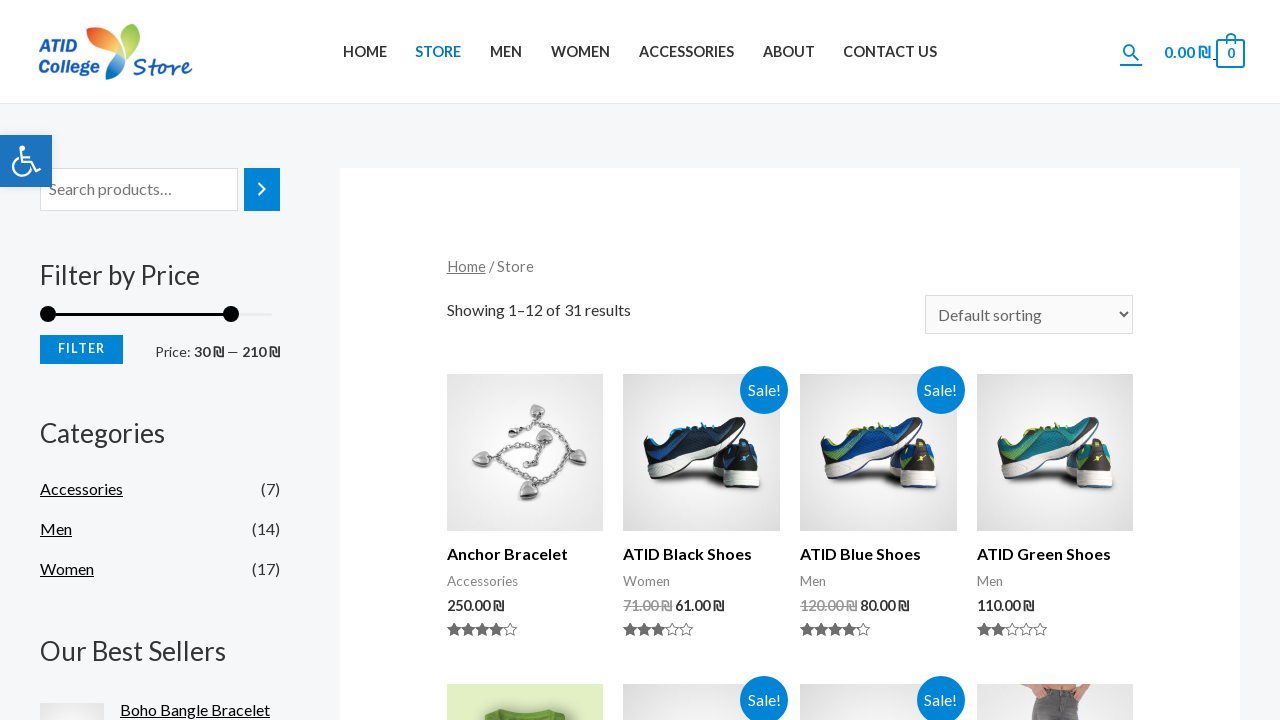

Dragged left slider right by 33 pixels to increase minimum price at (73, 314)
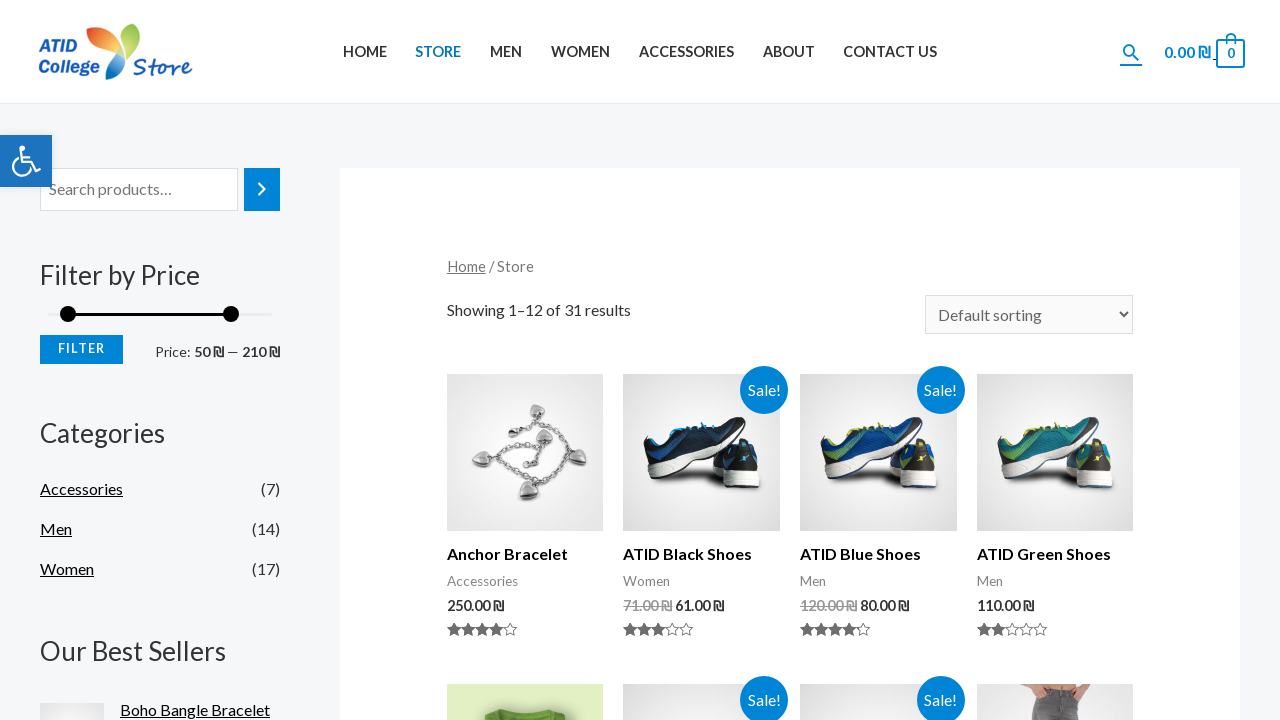

Released mouse button after dragging left slider at (73, 314)
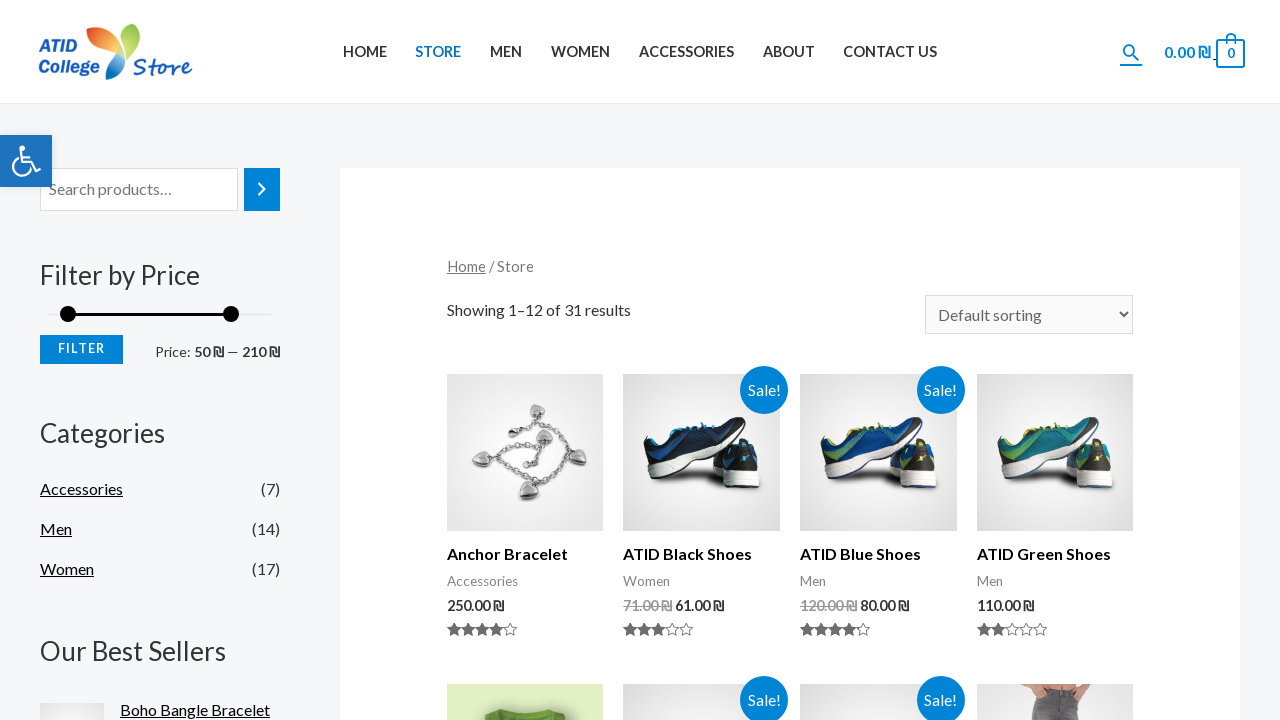

Clicked the filter button to apply price range changes at (82, 349) on #woocommerce_price_filter-2 > form > div > div.price_slider_amount > button
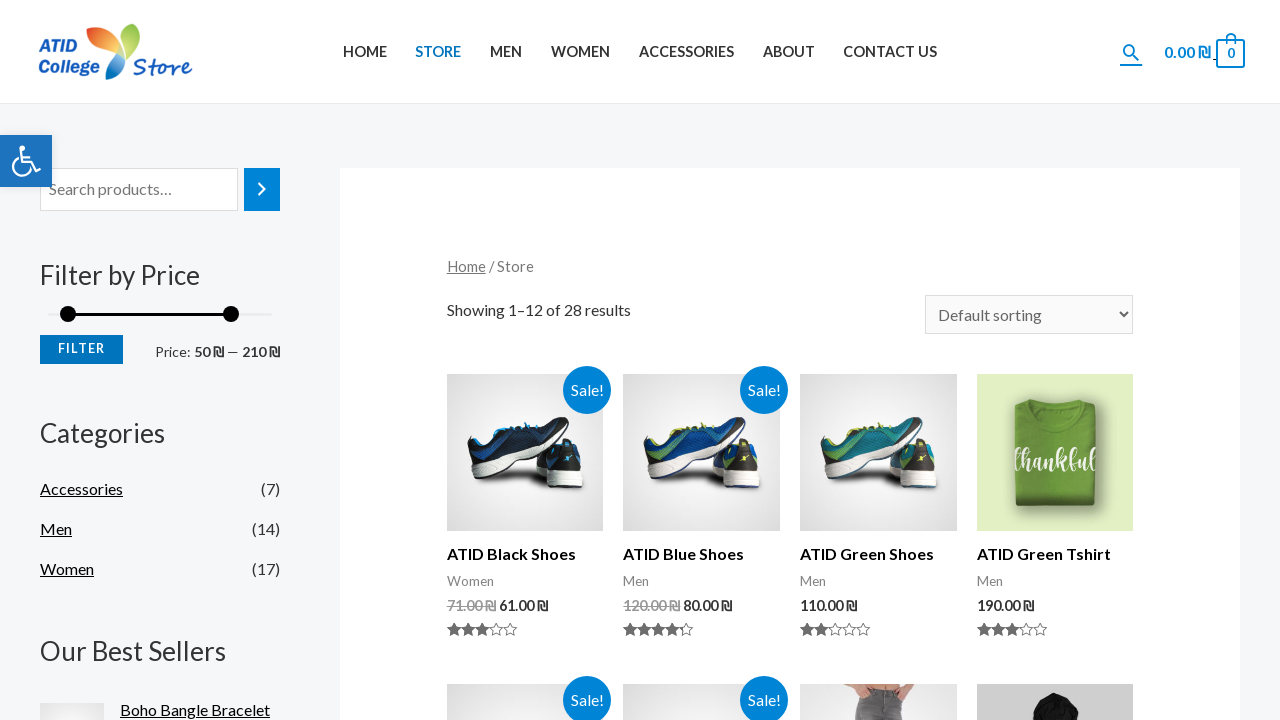

Minimum price filter text element loaded
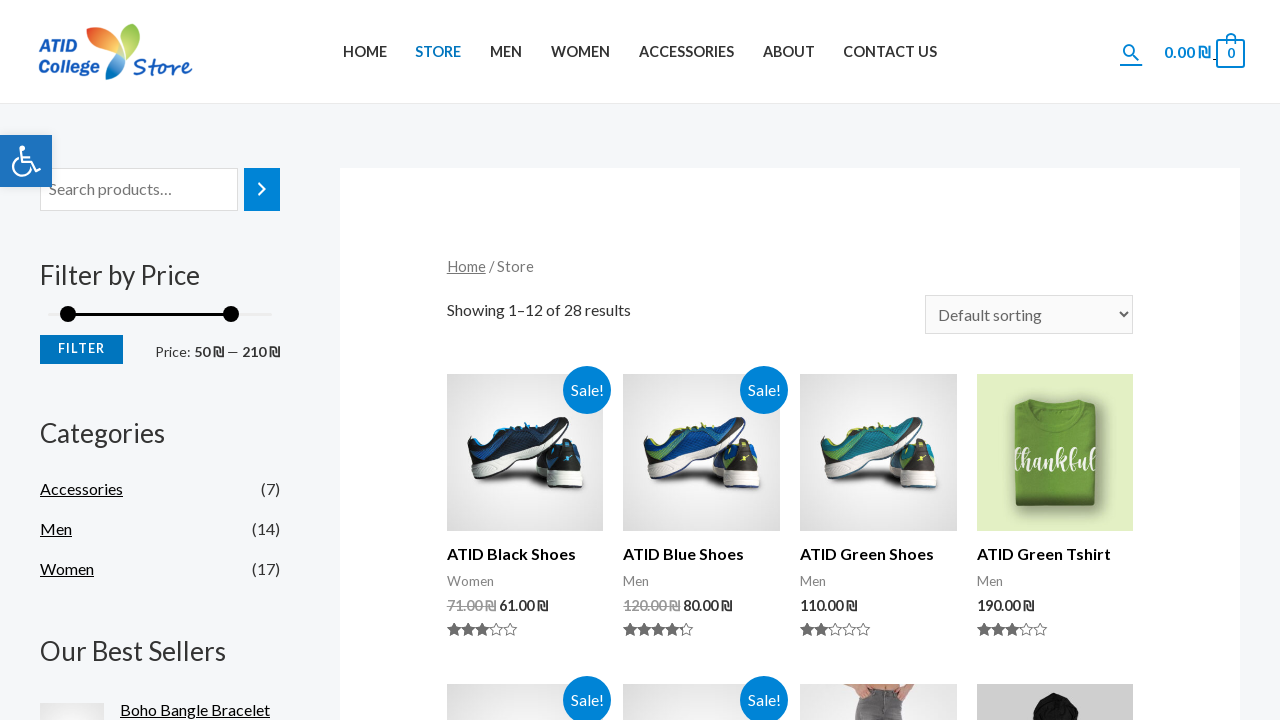

Maximum price filter text element loaded, filtered results displayed
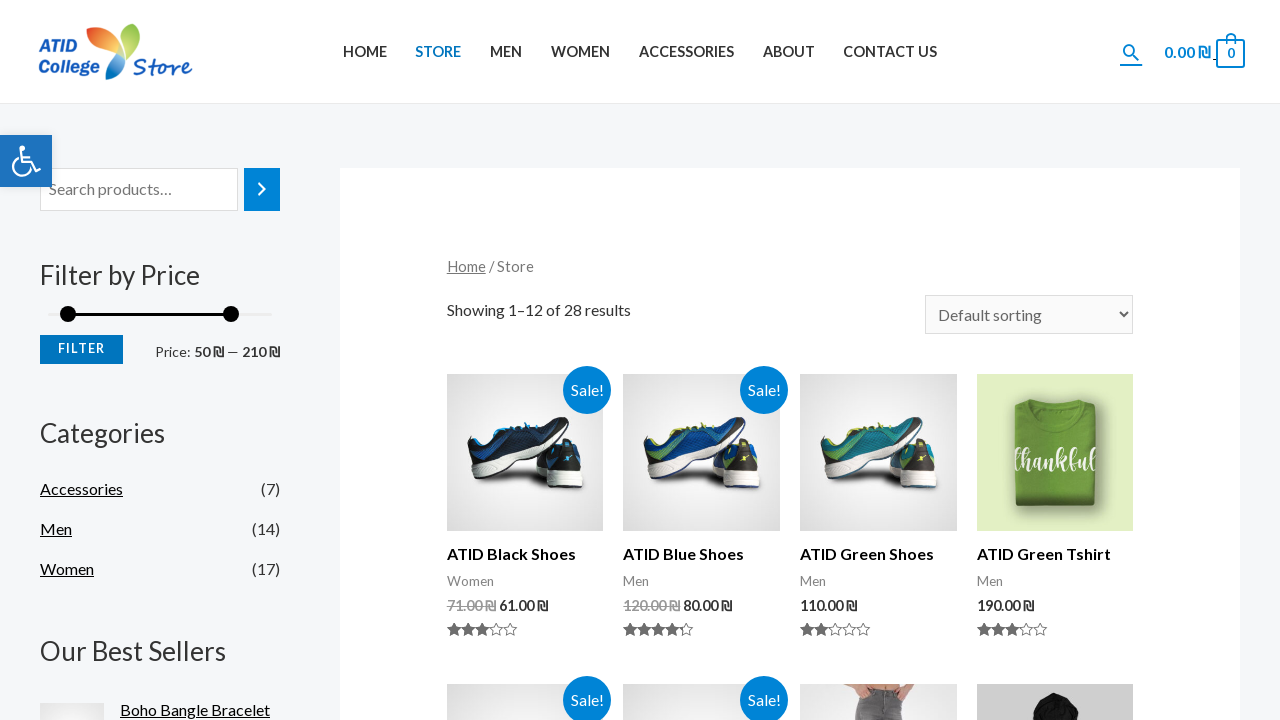

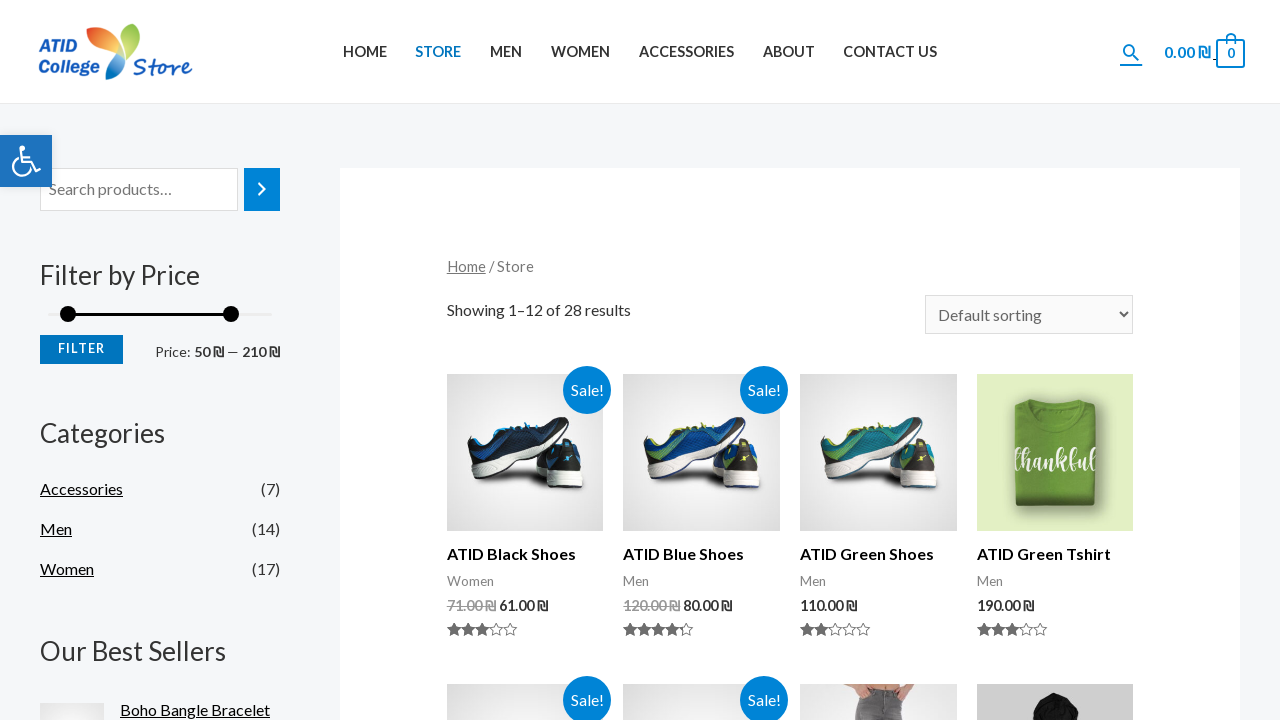